Tests GPS coordinates lookup functionality by entering an address with province and municipality, then retrieving the latitude and longitude values

Starting URL: https://www.coordenadas-gps.com/

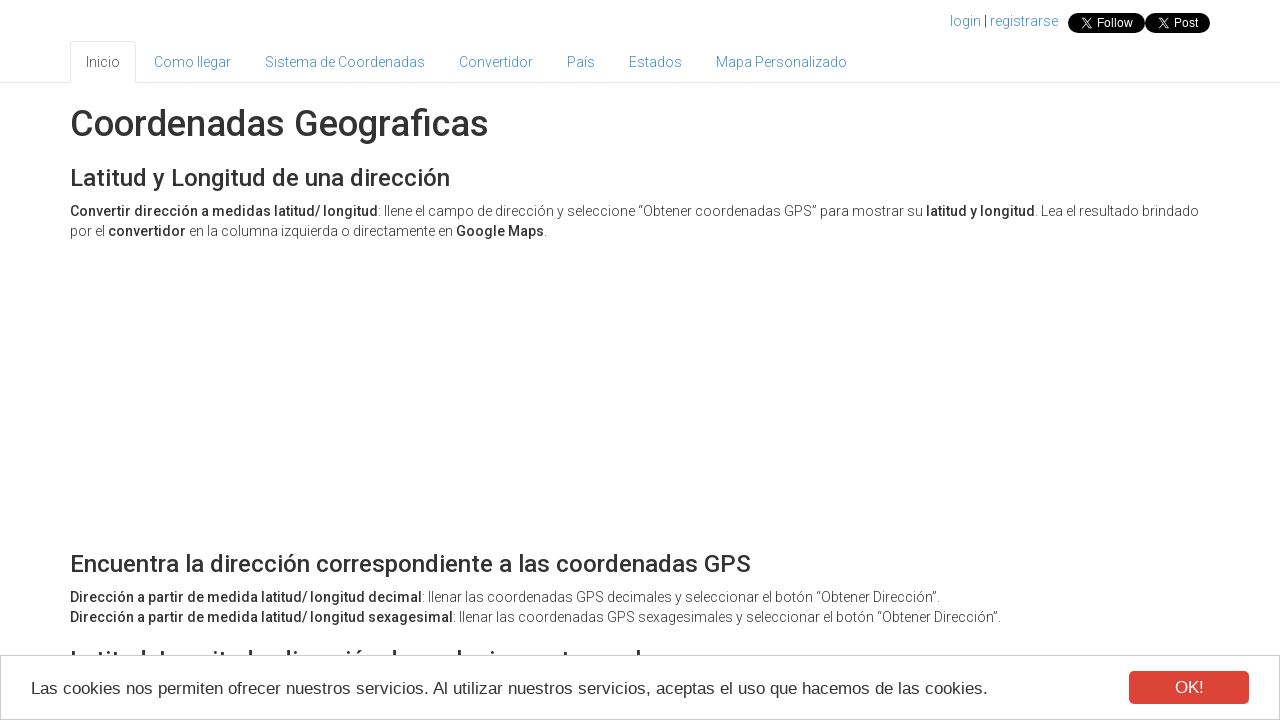

Filled address field with 'Calle Mayor 15 Valencia Valencia' on #address
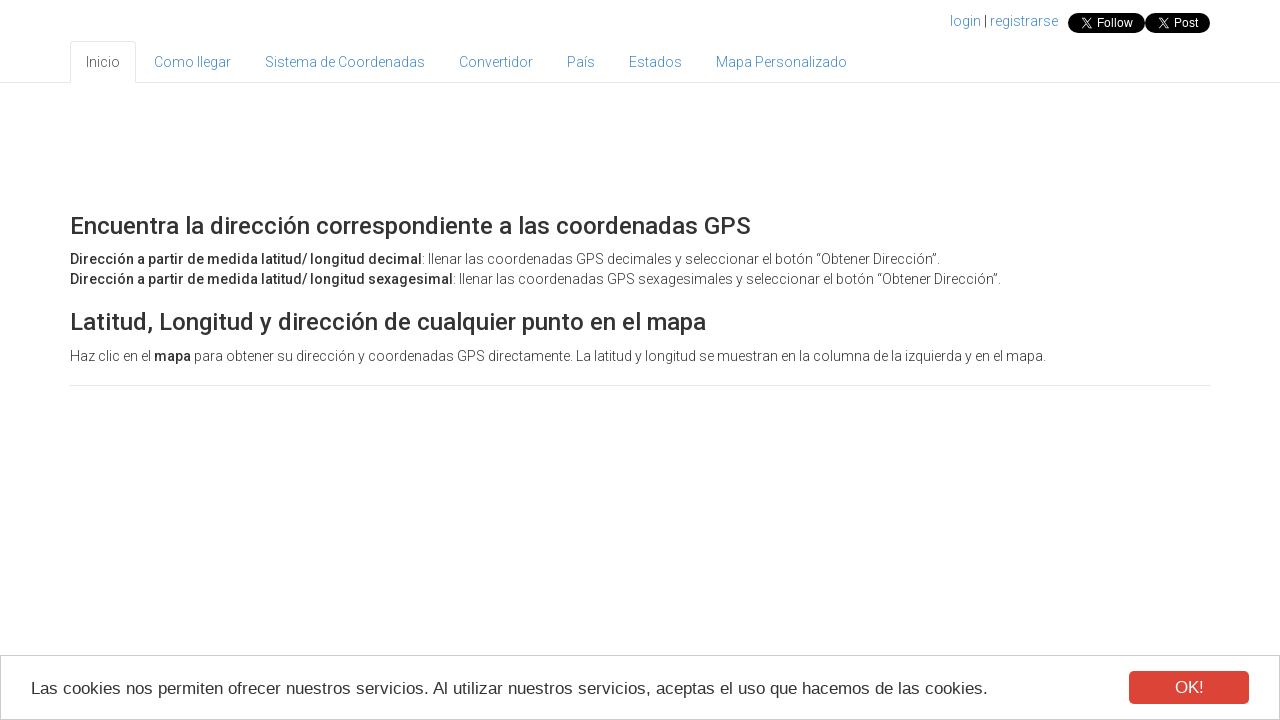

Clicked button to retrieve GPS coordinates at (266, 361) on xpath=//*[@id="wrap"]/div[2]/div[3]/div[1]/form[1]/div[2]/div/button
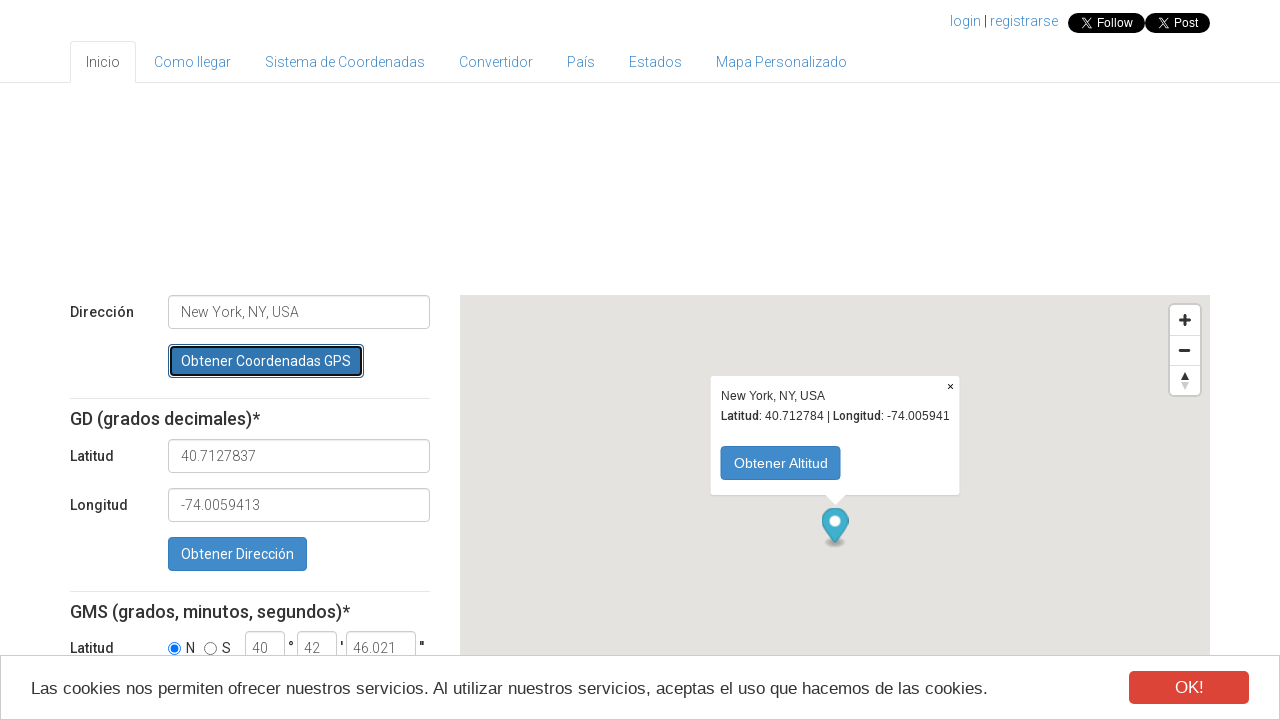

Waited 1000ms for coordinates to be populated
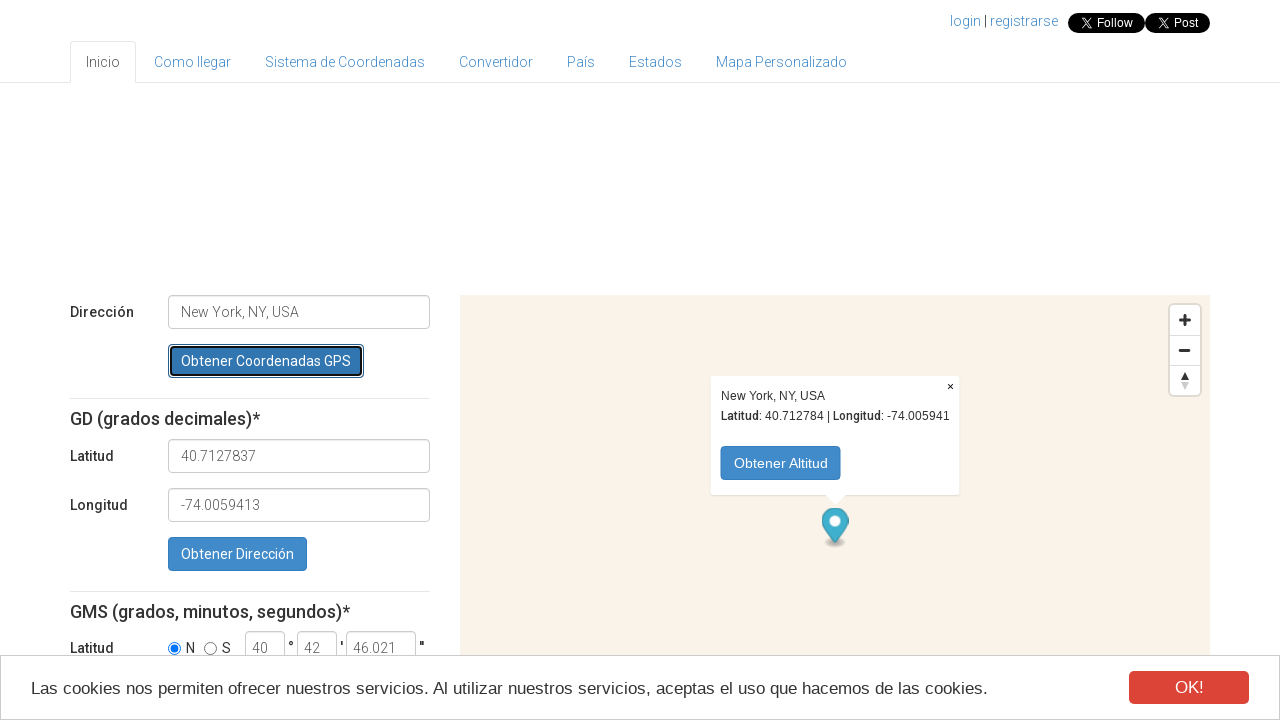

Latitude field is visible and loaded
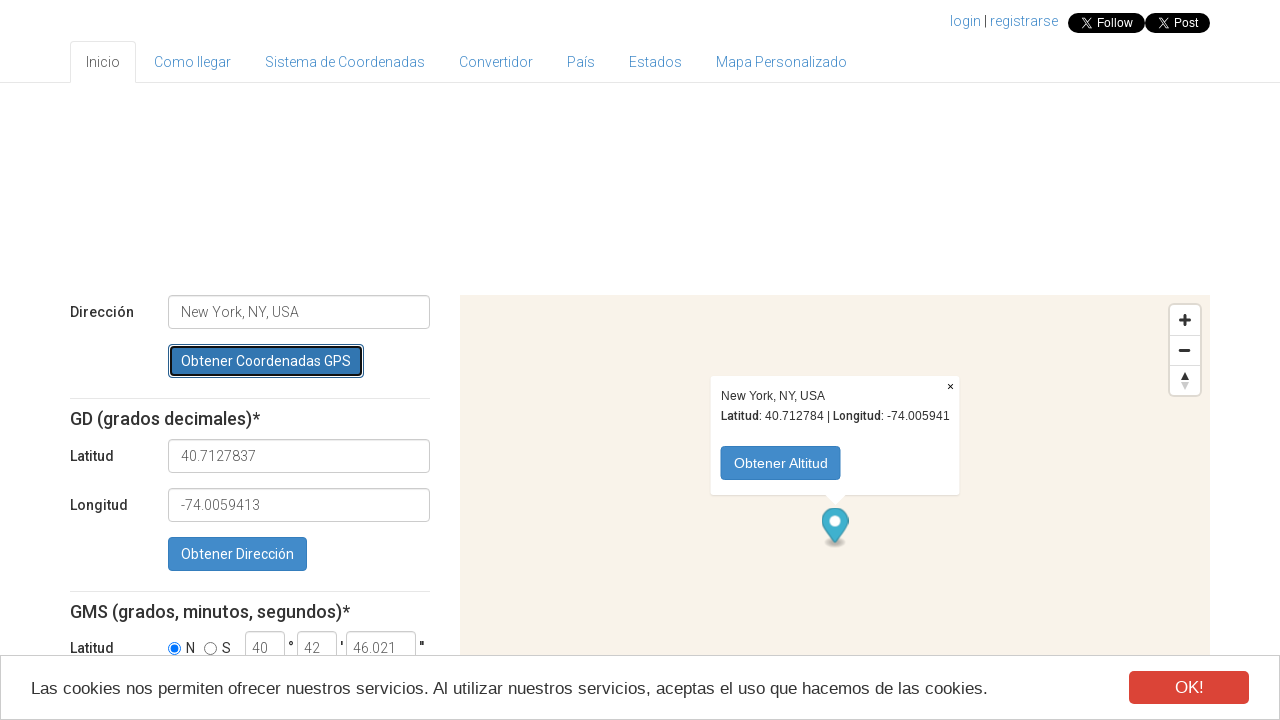

Longitude field is visible and loaded
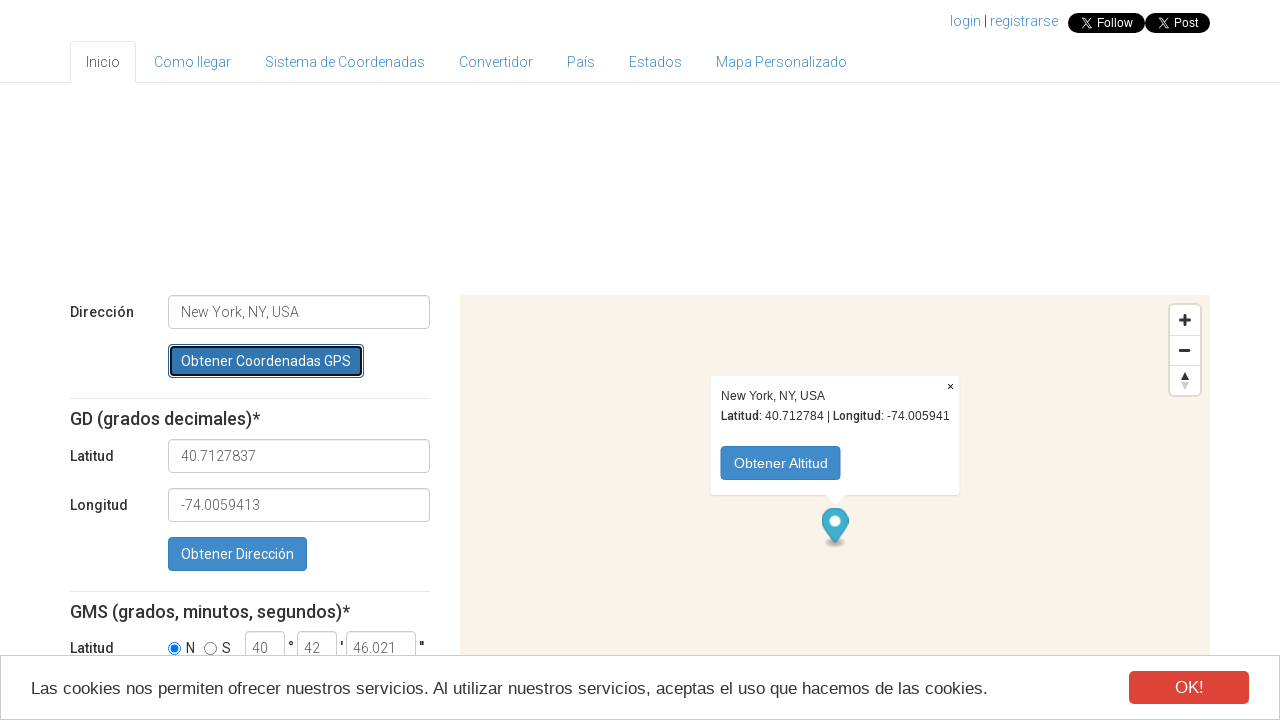

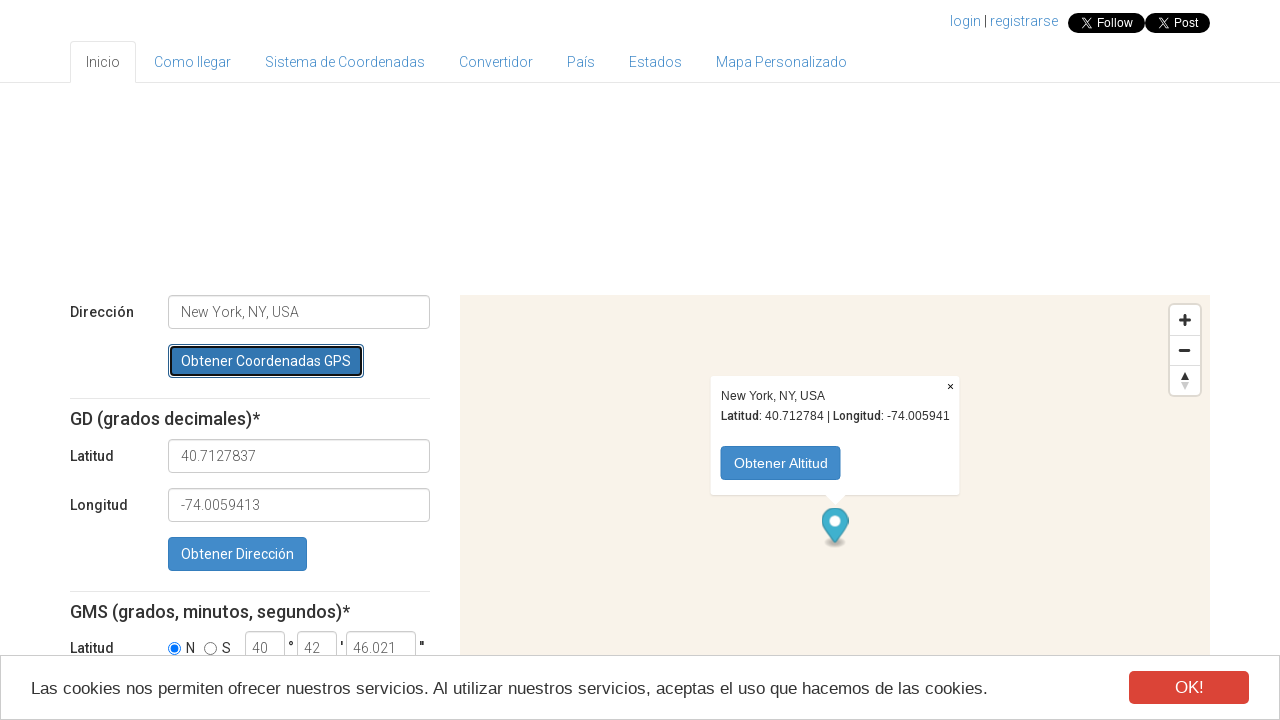